Tests alert handling by clicking a button that triggers a delayed alert and accepting it

Starting URL: https://demoqa.com/alerts

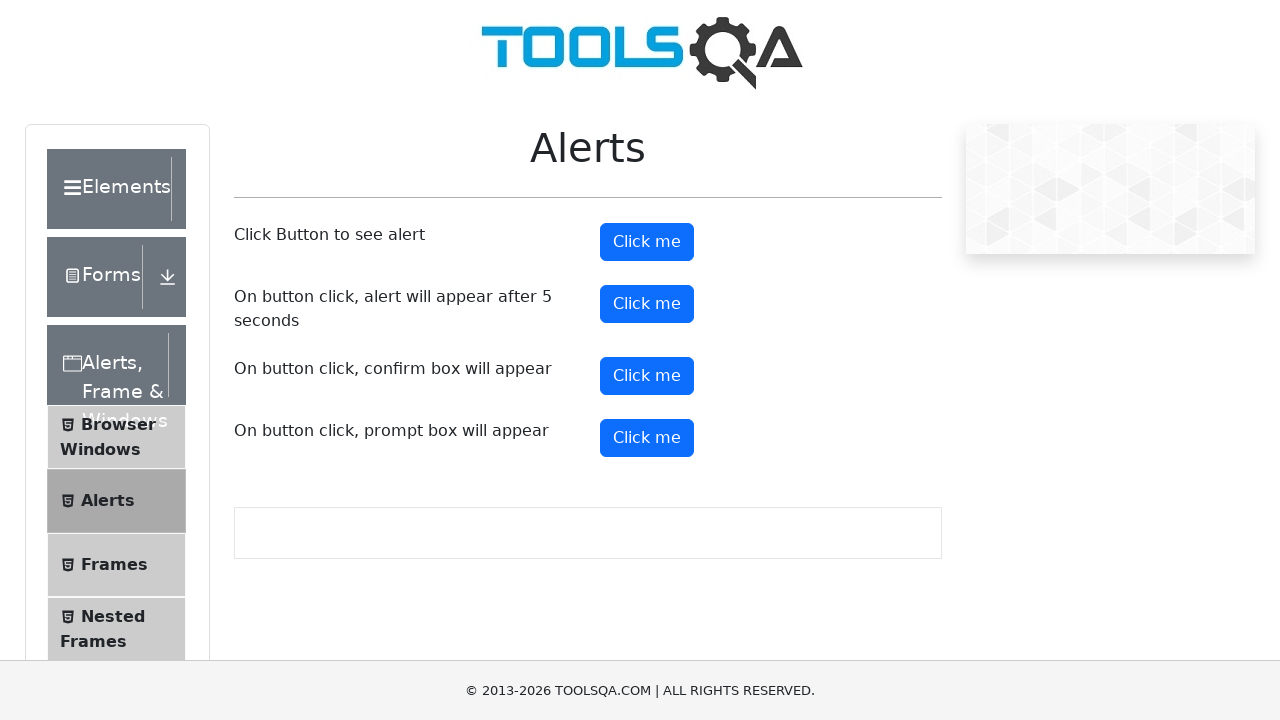

Clicked button to trigger delayed alert at (647, 304) on #timerAlertButton
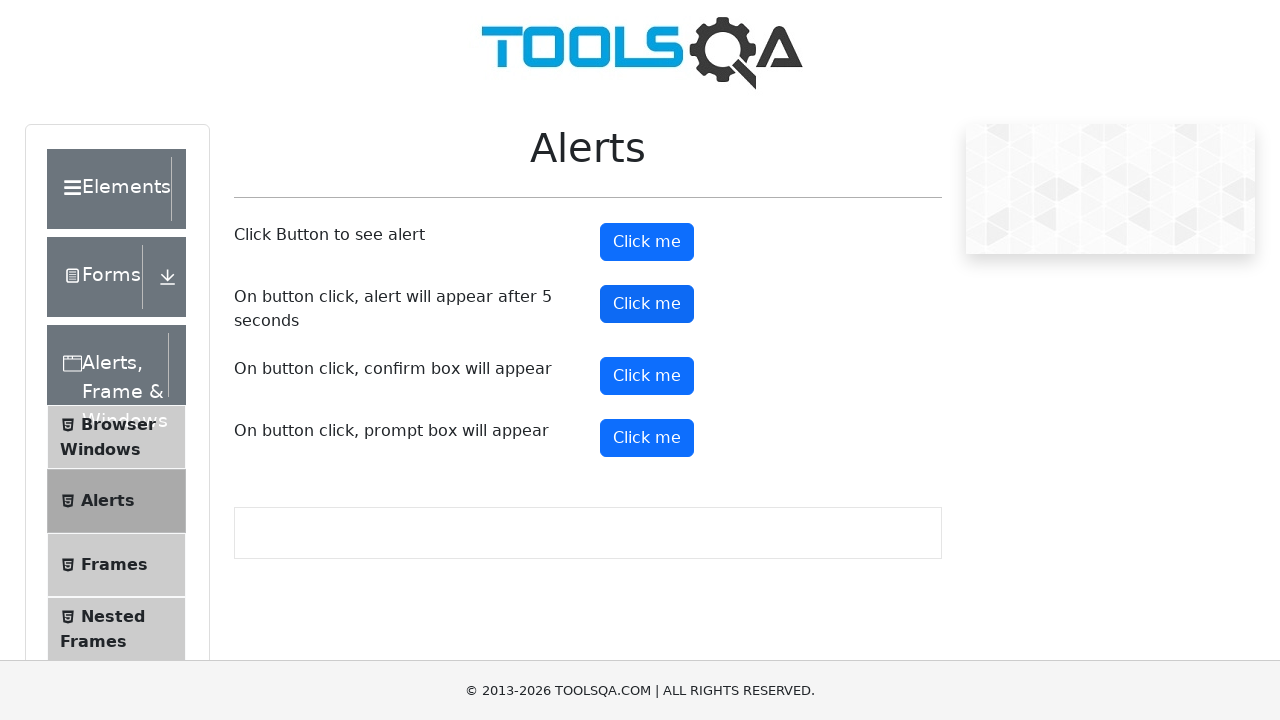

Waited 5 seconds for alert to appear
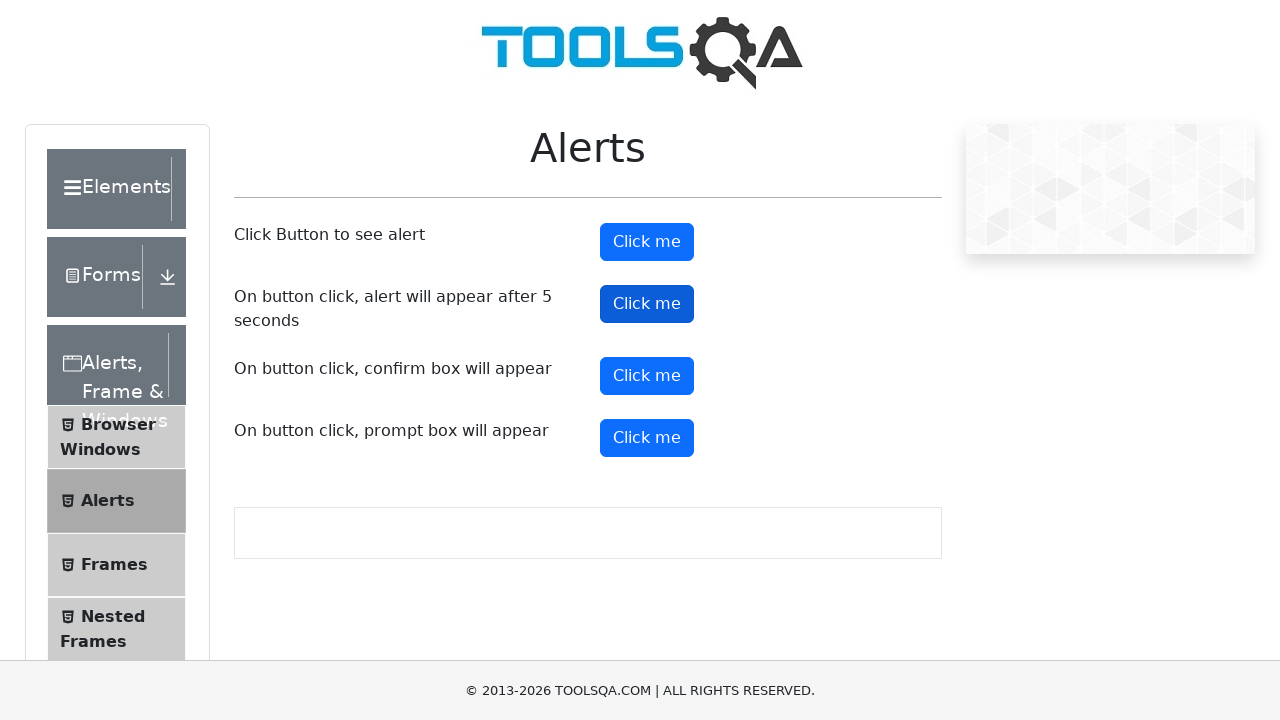

Set up dialog handler to accept alert when it appears
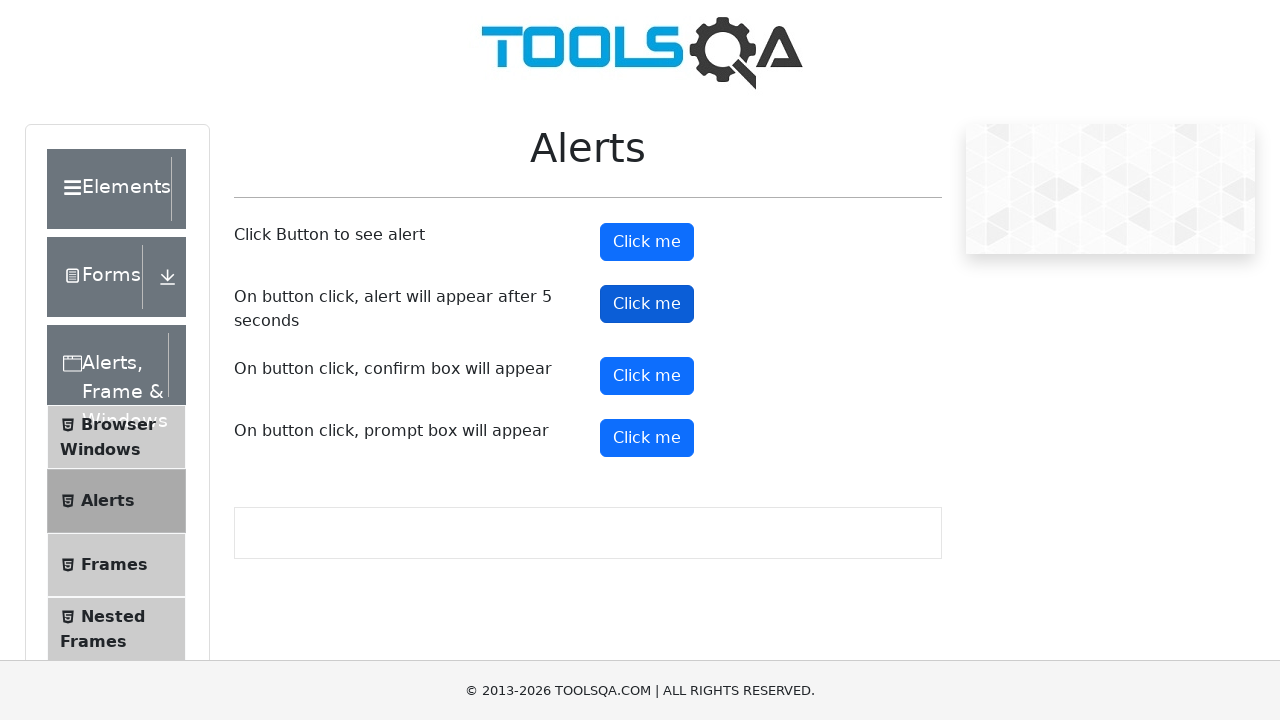

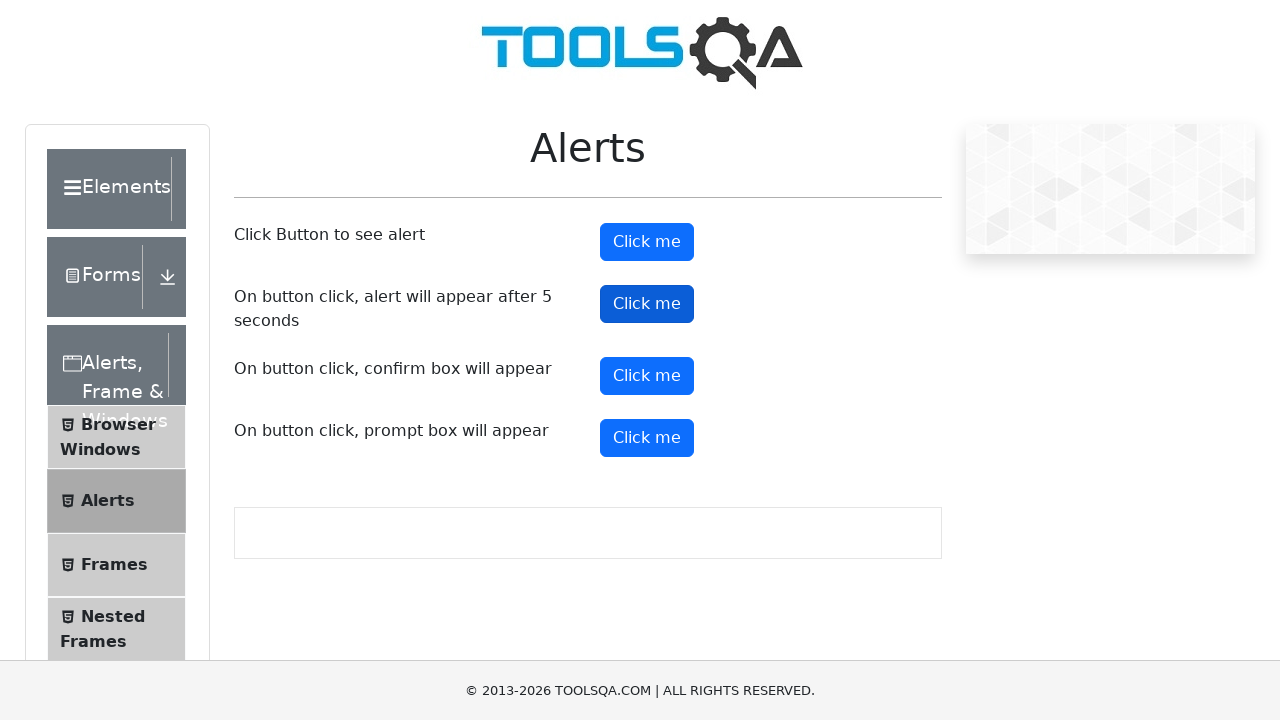